Tests page scrolling functionality by navigating to jQuery's website and scrolling down 900 pixels using JavaScript execution

Starting URL: https://jquery.com

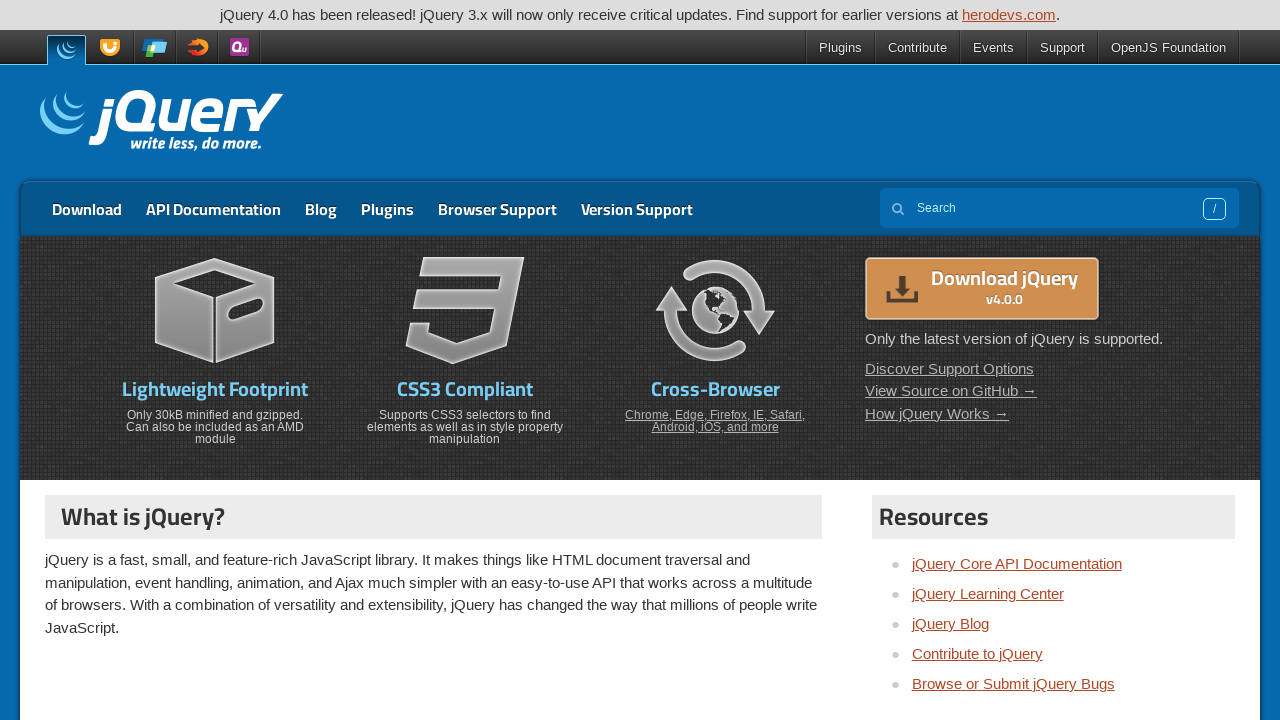

Navigated to jQuery website at https://jquery.com
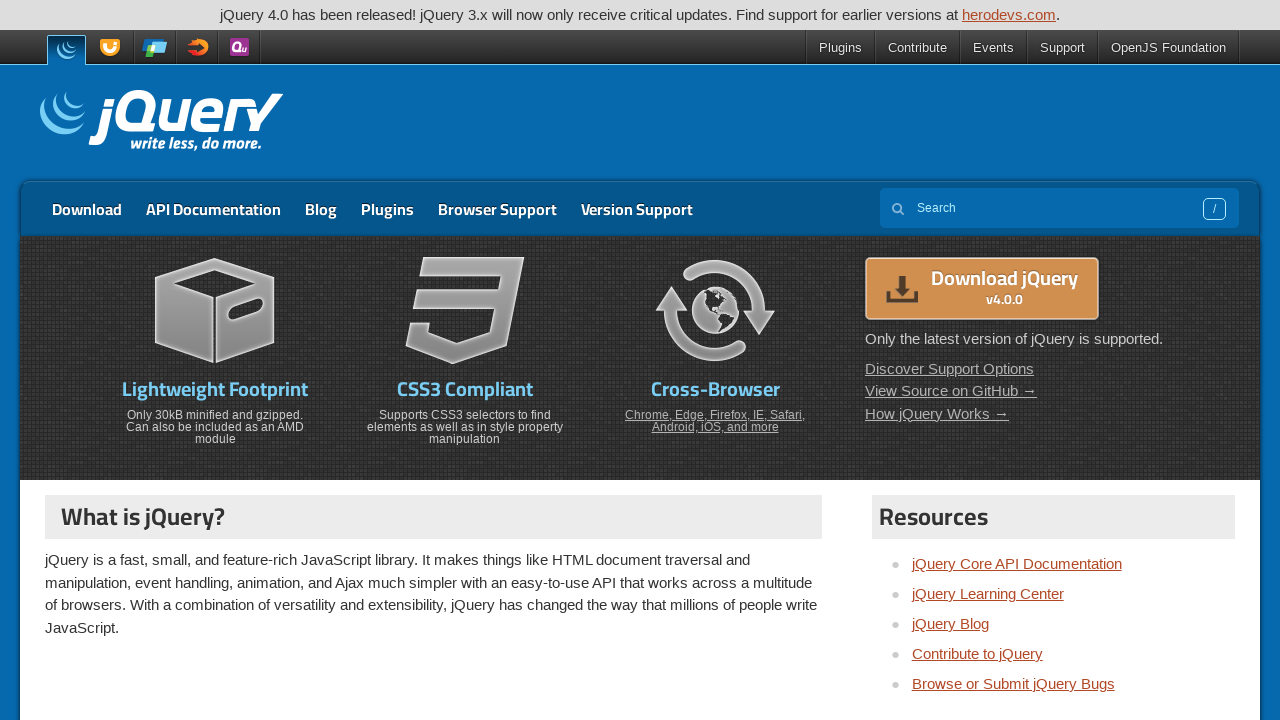

Scrolled down 900 pixels using JavaScript
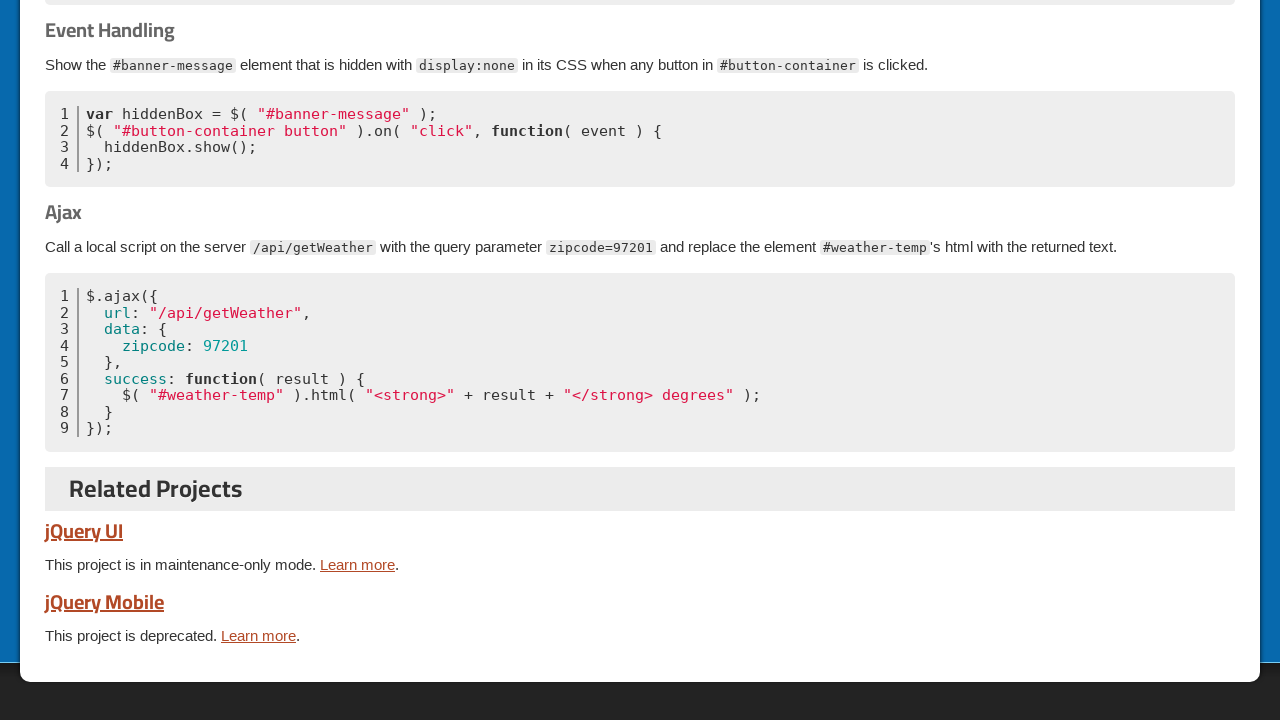

Waited 500ms for scroll animation to complete
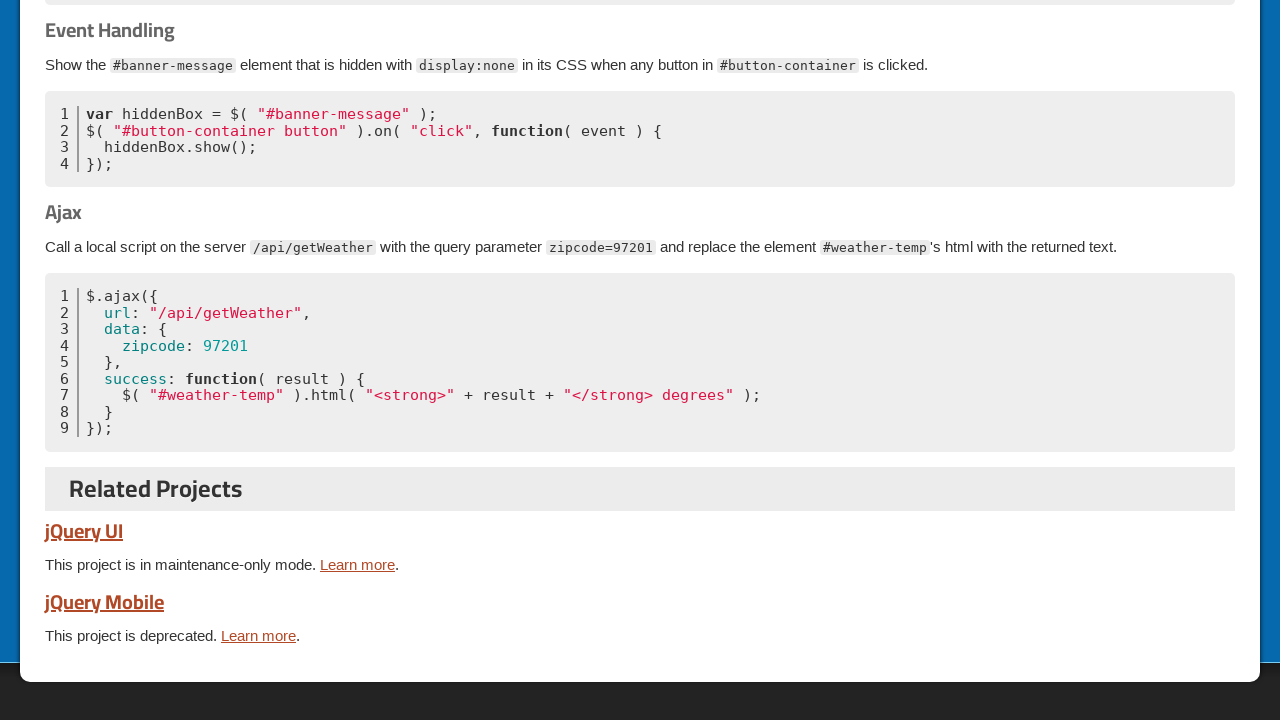

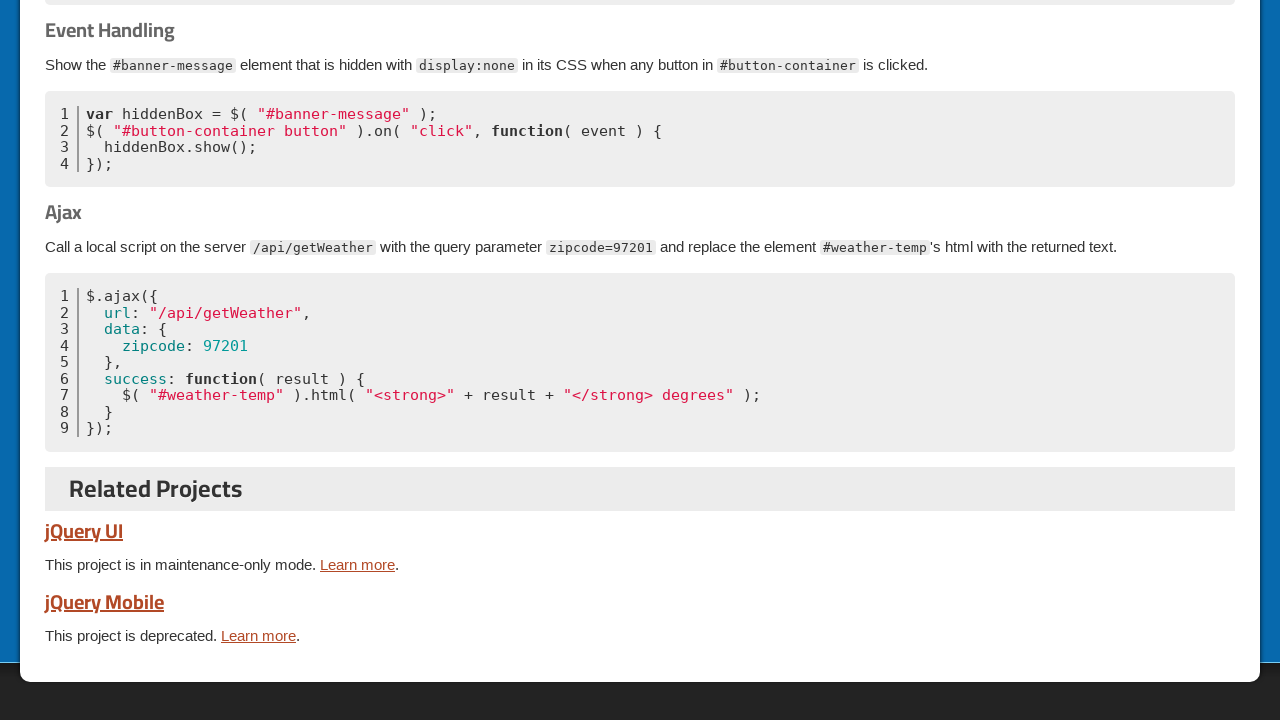